Tests navigation on the WinRAR Spanish website by clicking through main menu links including Inicio (Home), Noticias (News), Premios (Awards), and Notas de prensa (Press releases)

Starting URL: https://www.winrar.es/noticias/prensa

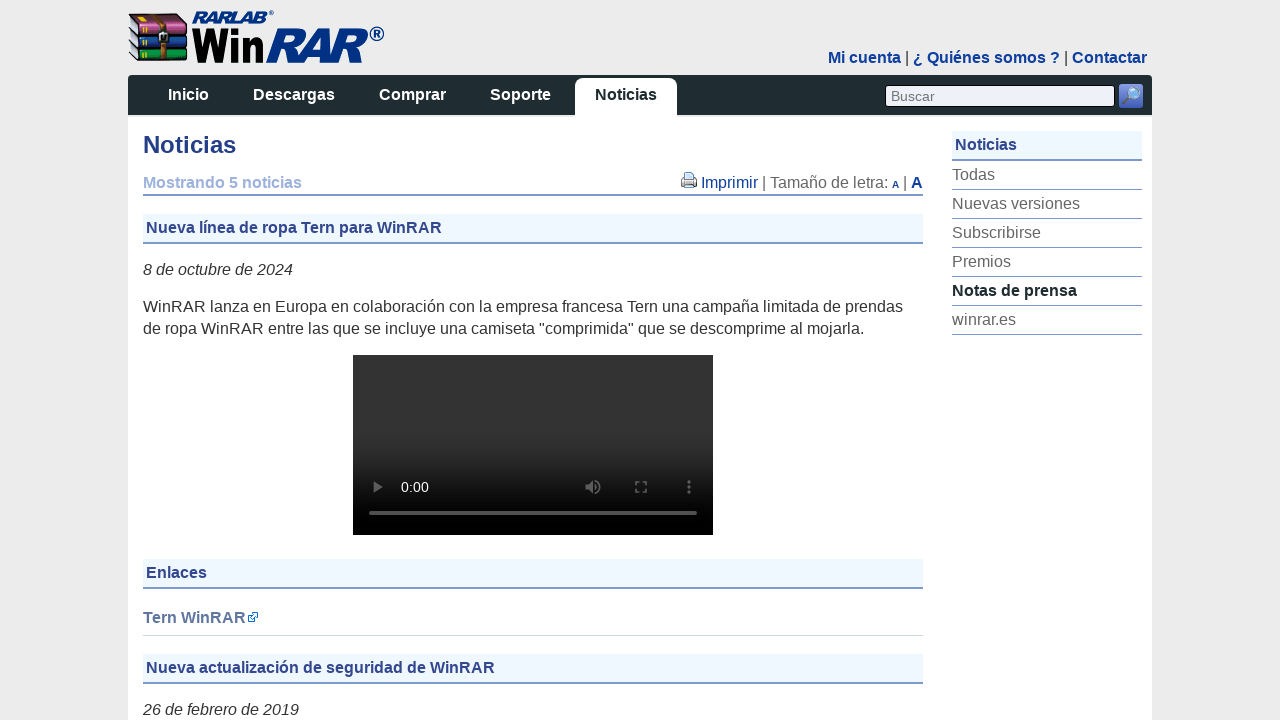

Clicked 'Inicio' (Home) link in main menu at (188, 96) on a:text('Inicio')
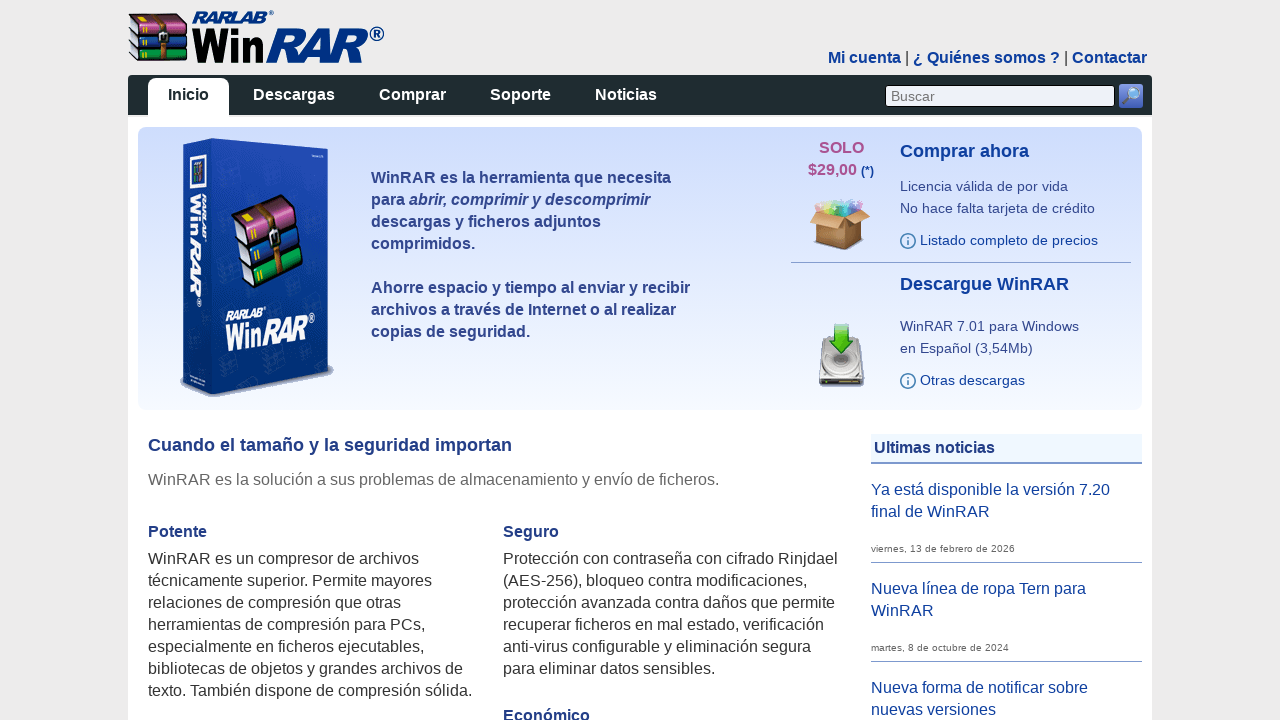

Clicked 'Noticias' (News) link in main menu at (626, 96) on a:text('Noticias')
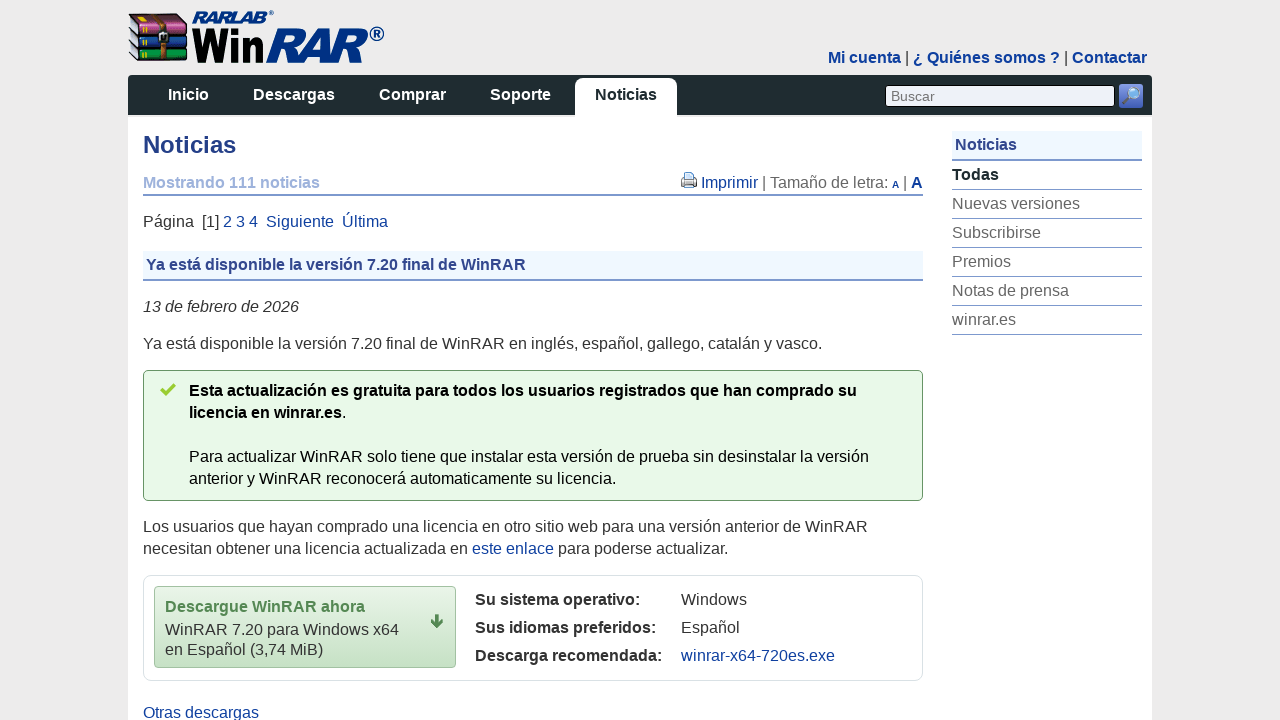

Clicked 'Premios' (Awards) link in main menu at (1047, 262) on a:text('Premios')
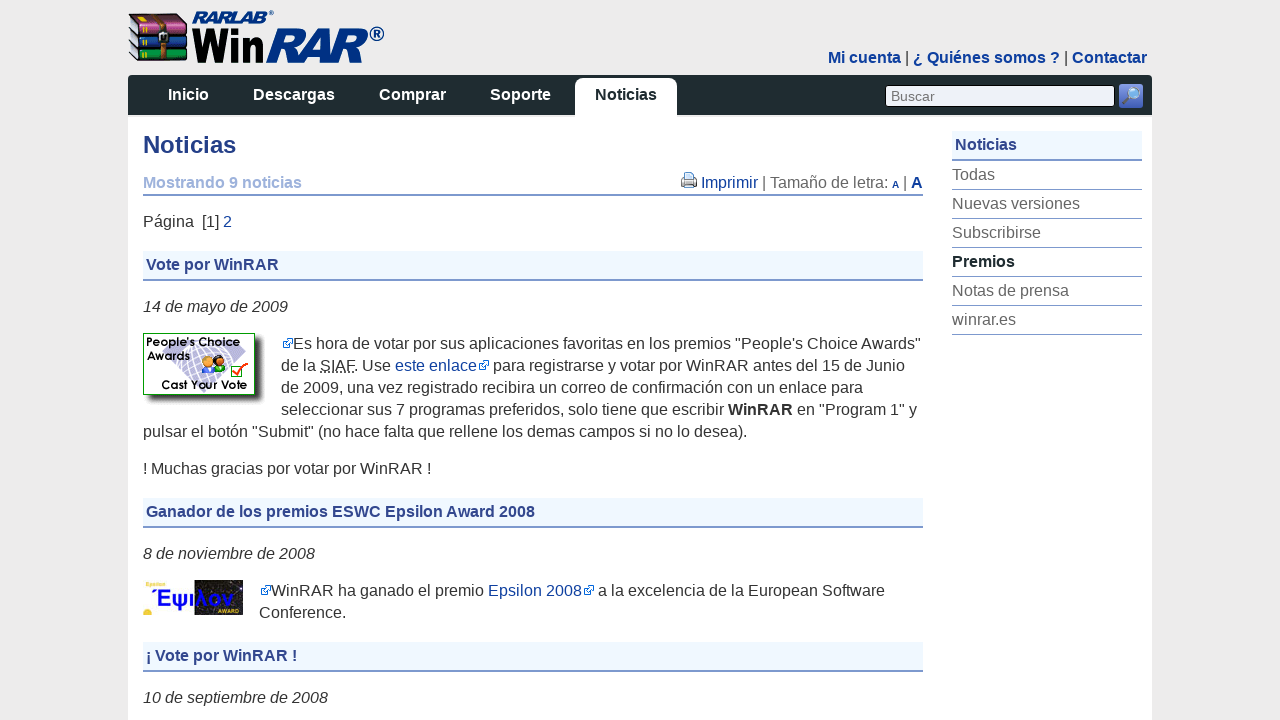

Clicked 'Notas de prensa' (Press releases) link in main menu at (1047, 291) on a:text('Notas de prensa')
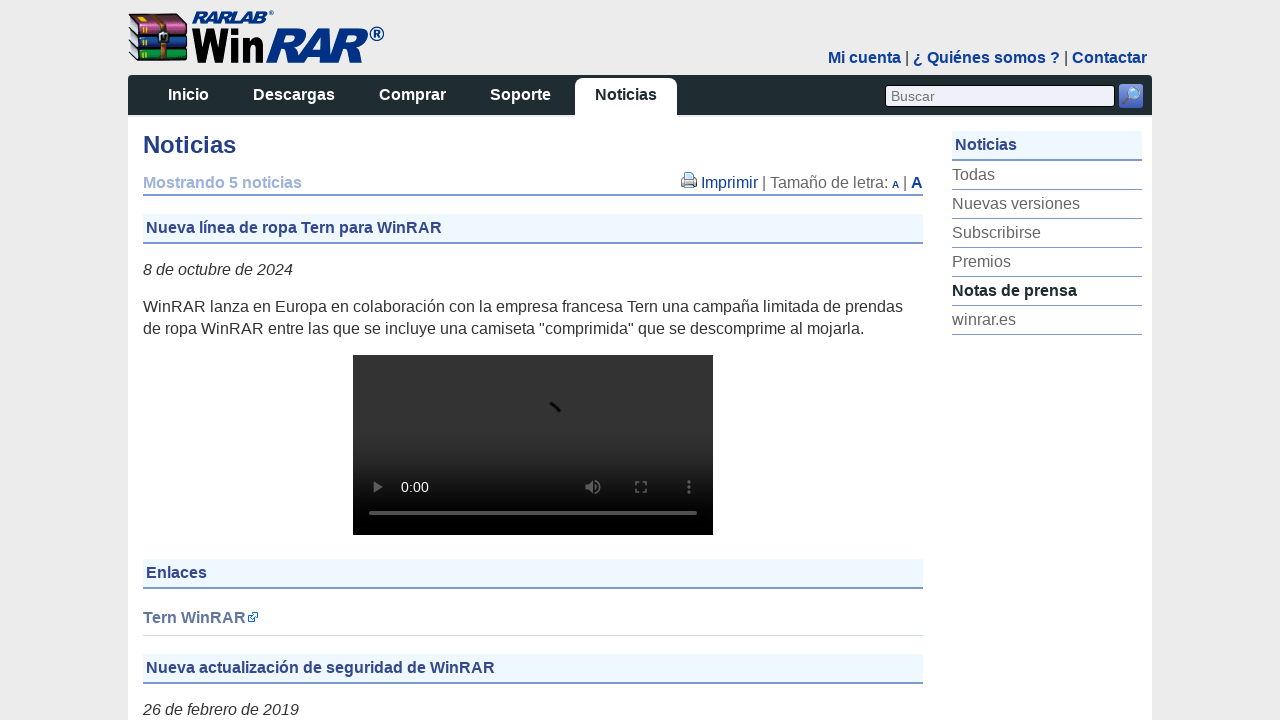

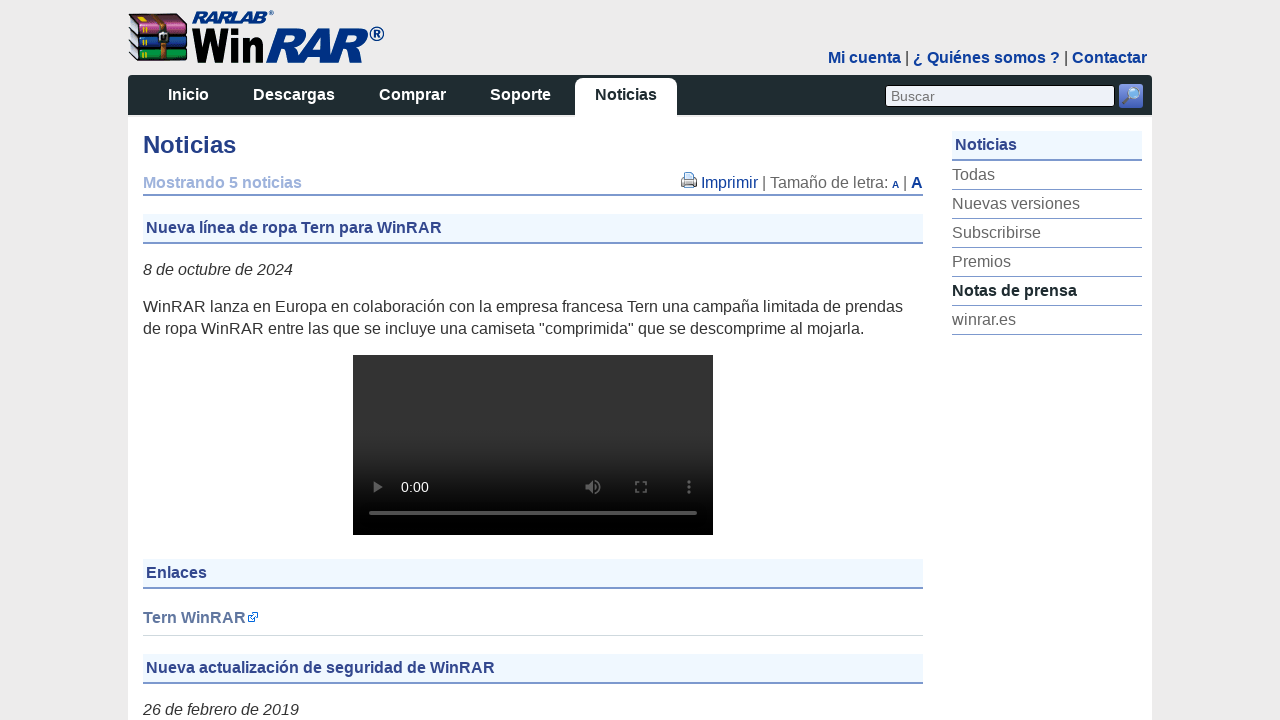